Tests checkbox functionality by unchecking an initially checked checkbox and verifying its unchecked state

Starting URL: https://saucelabs.com/test/guinea-pig

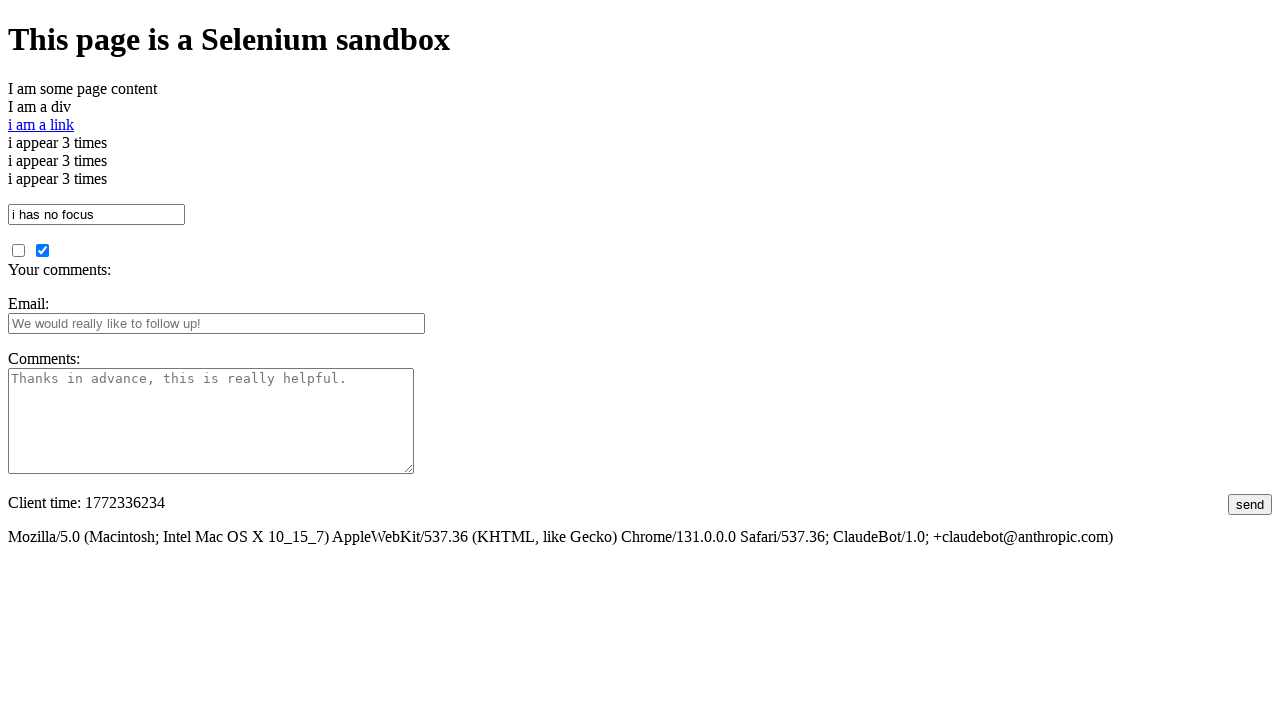

Navigated to Sauce Labs guinea pig test page
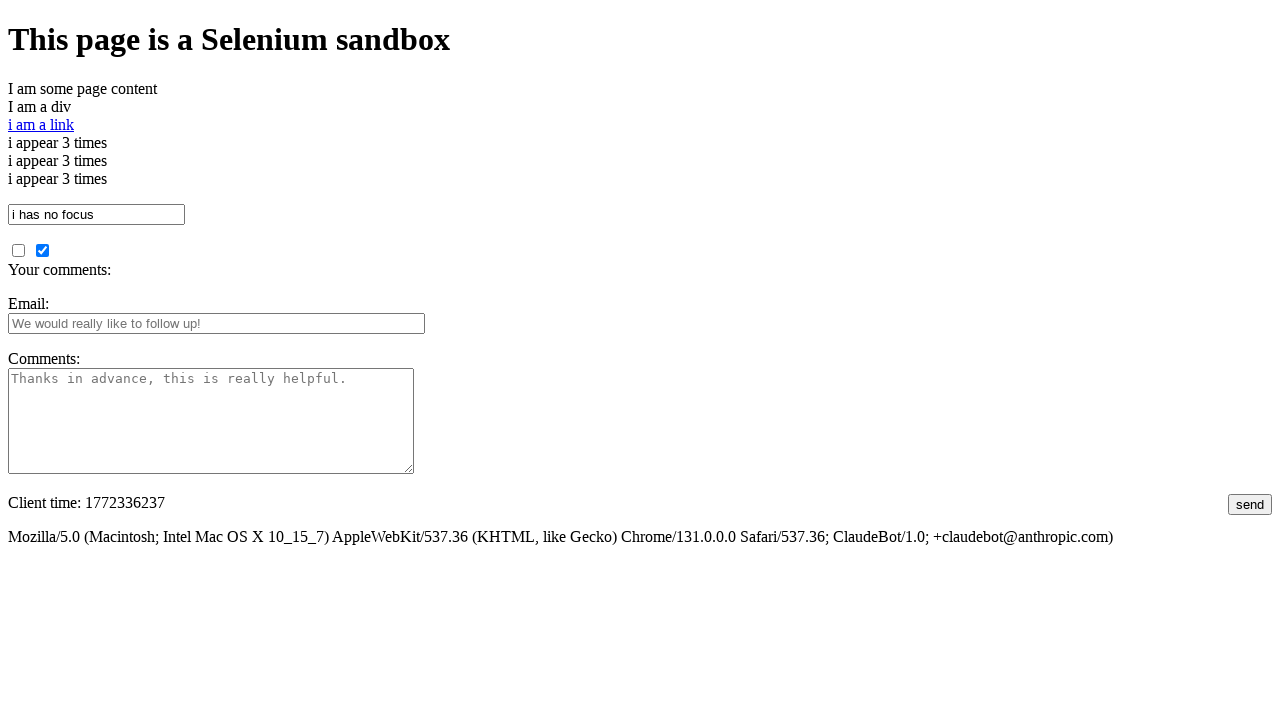

Unchecked the initially checked checkbox at (42, 250) on input#checked_checkbox
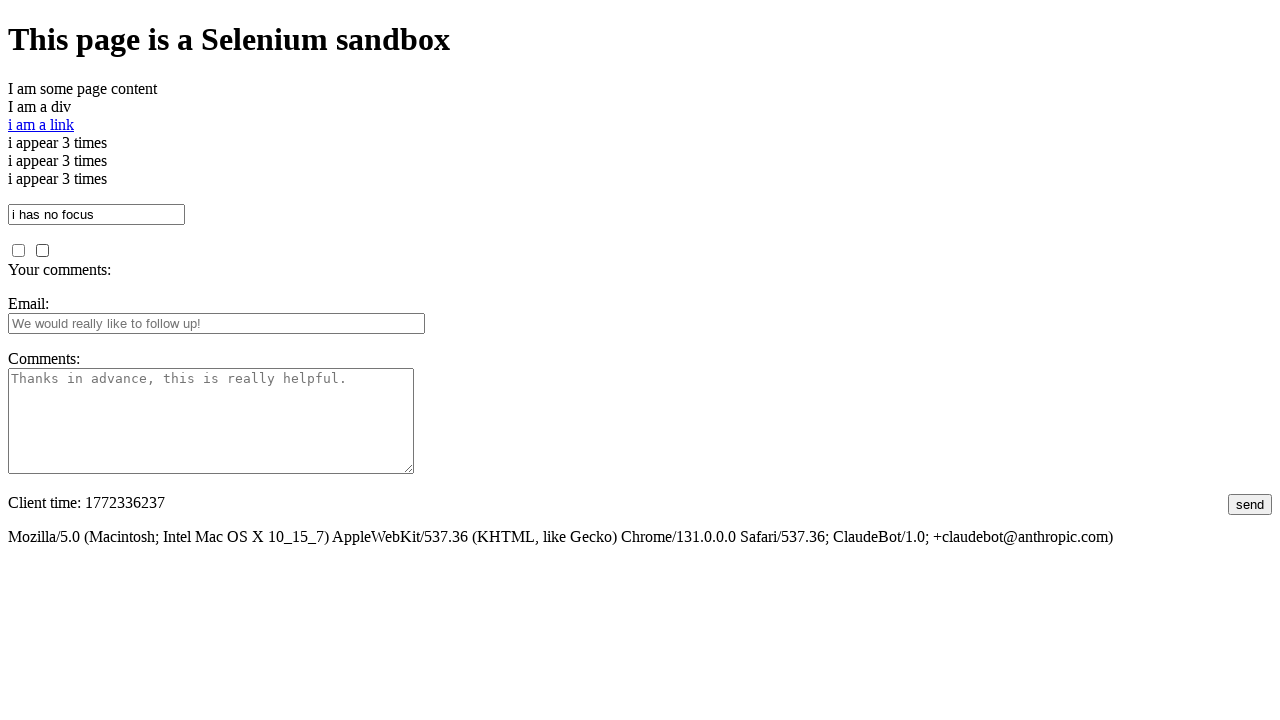

Verified that the checkbox is now unchecked
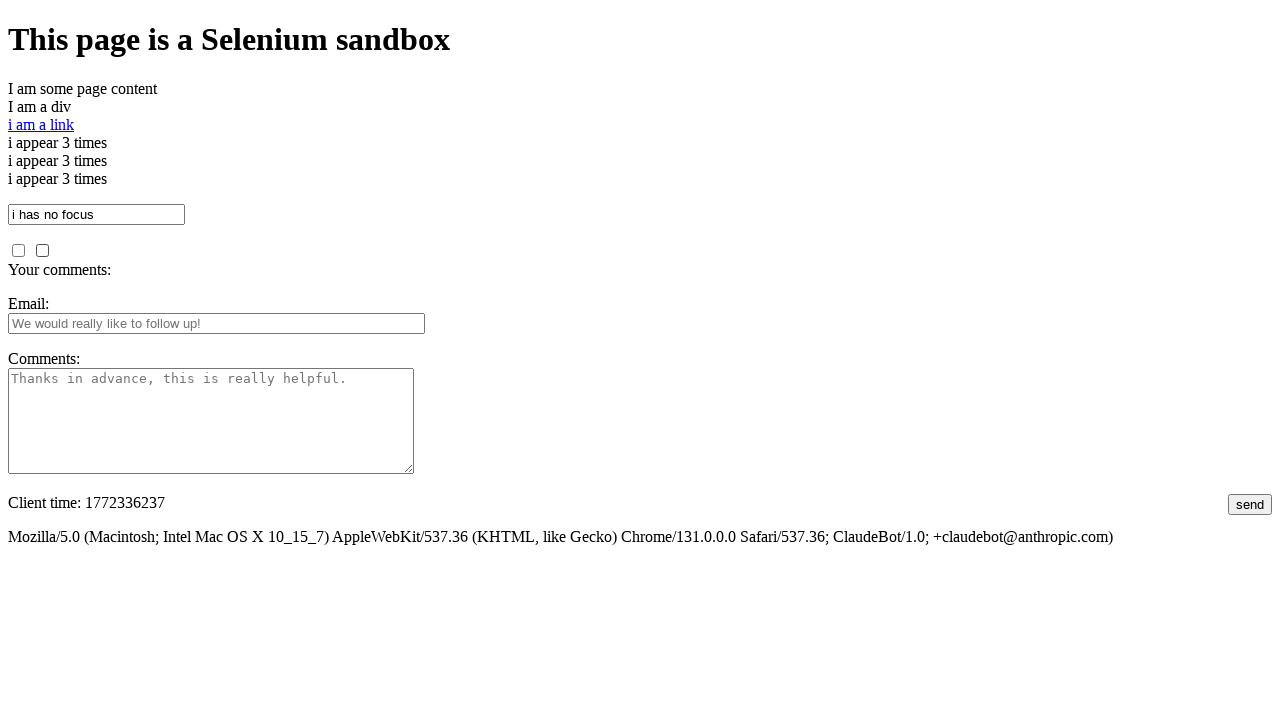

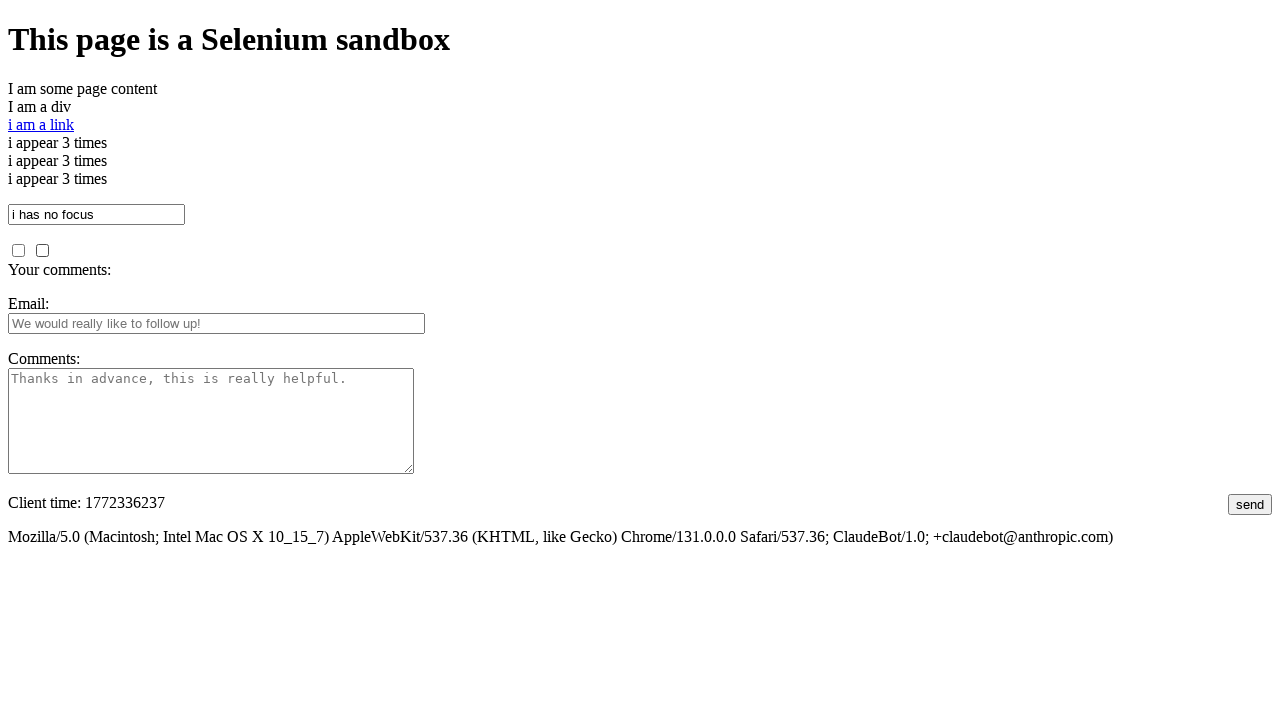